Tests division operation (10 / 2 = 5) on the calculator

Starting URL: http://juliemr.github.io/protractor-demo/

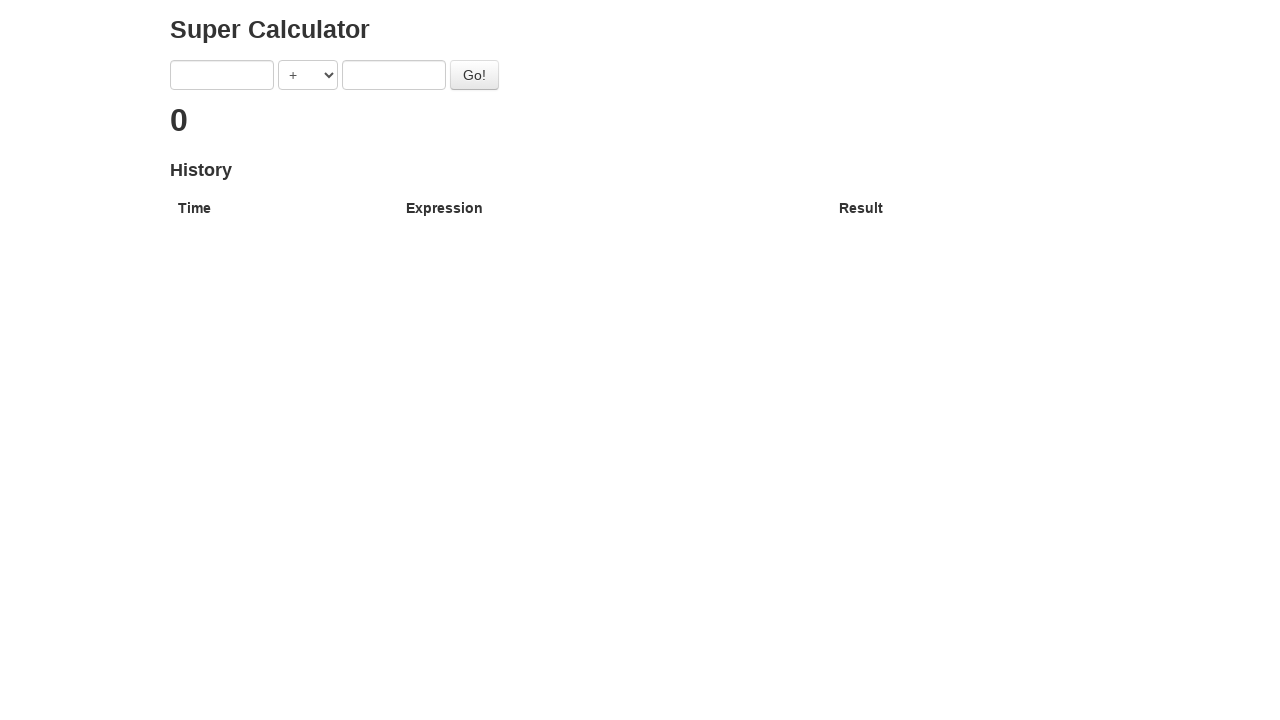

Navigated to calculator demo page
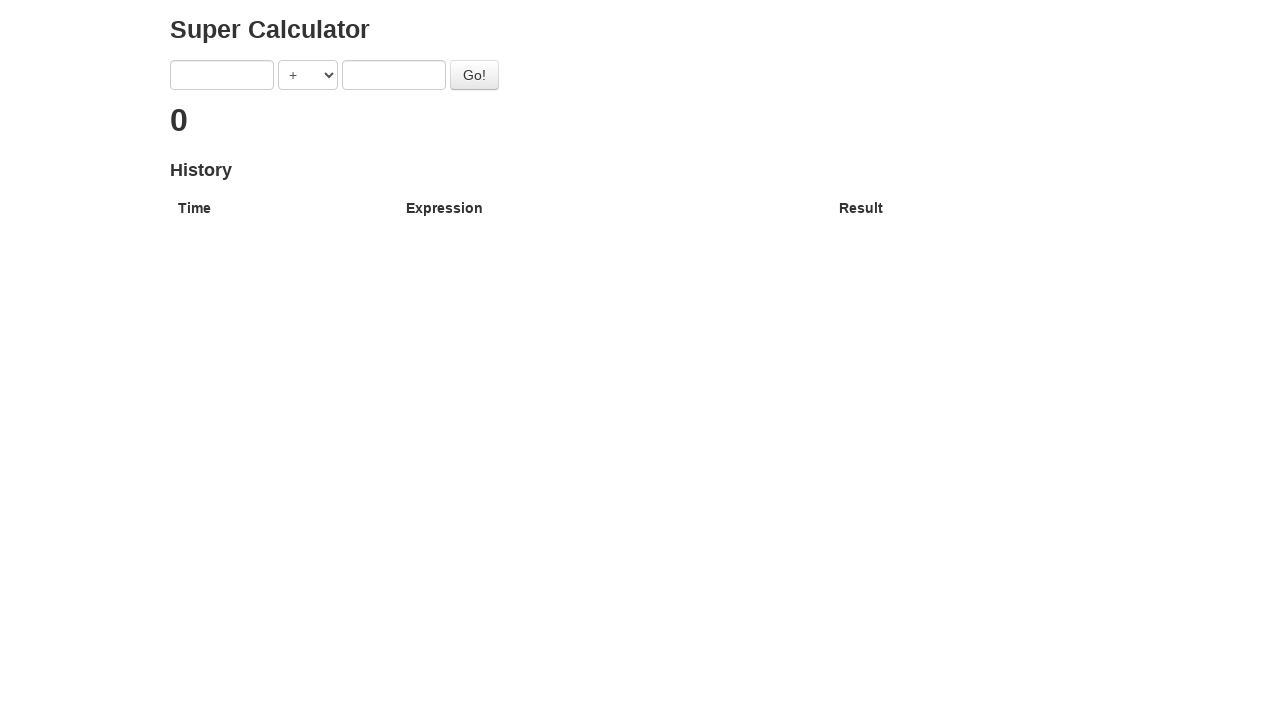

Filled first input field with '10' on input[ng-model='first']
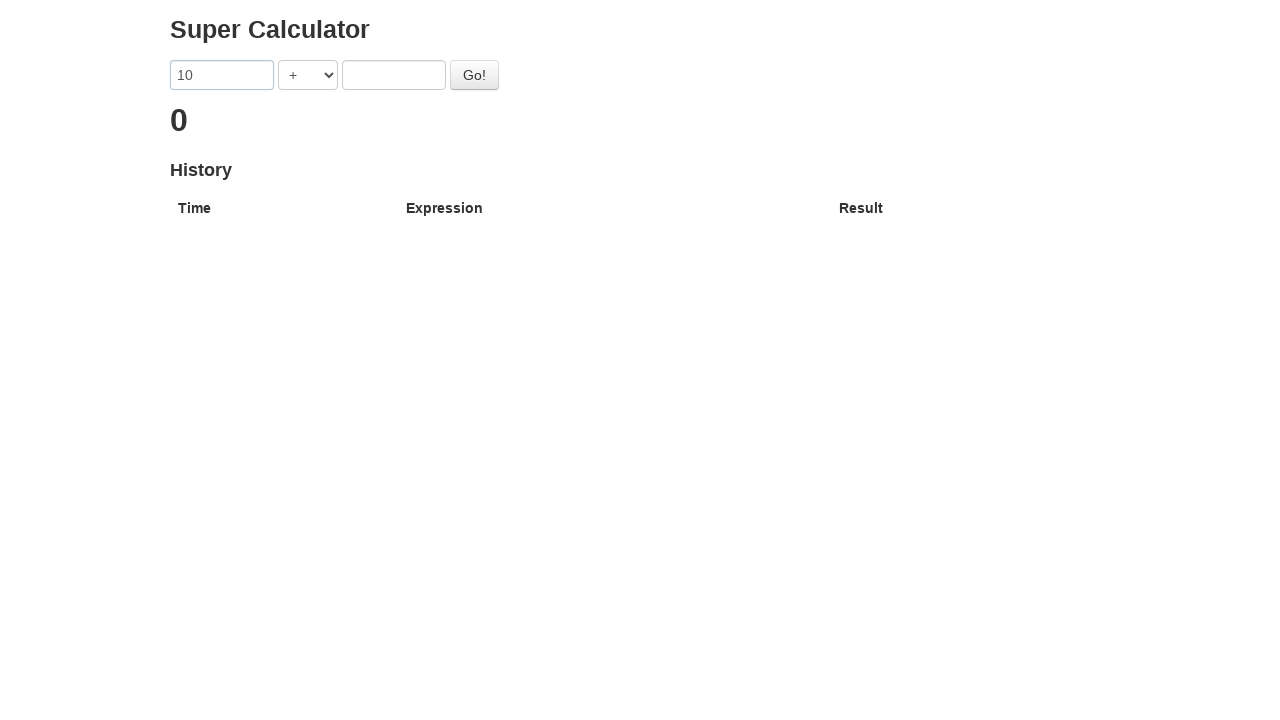

Filled second input field with '2' on input[ng-model='second']
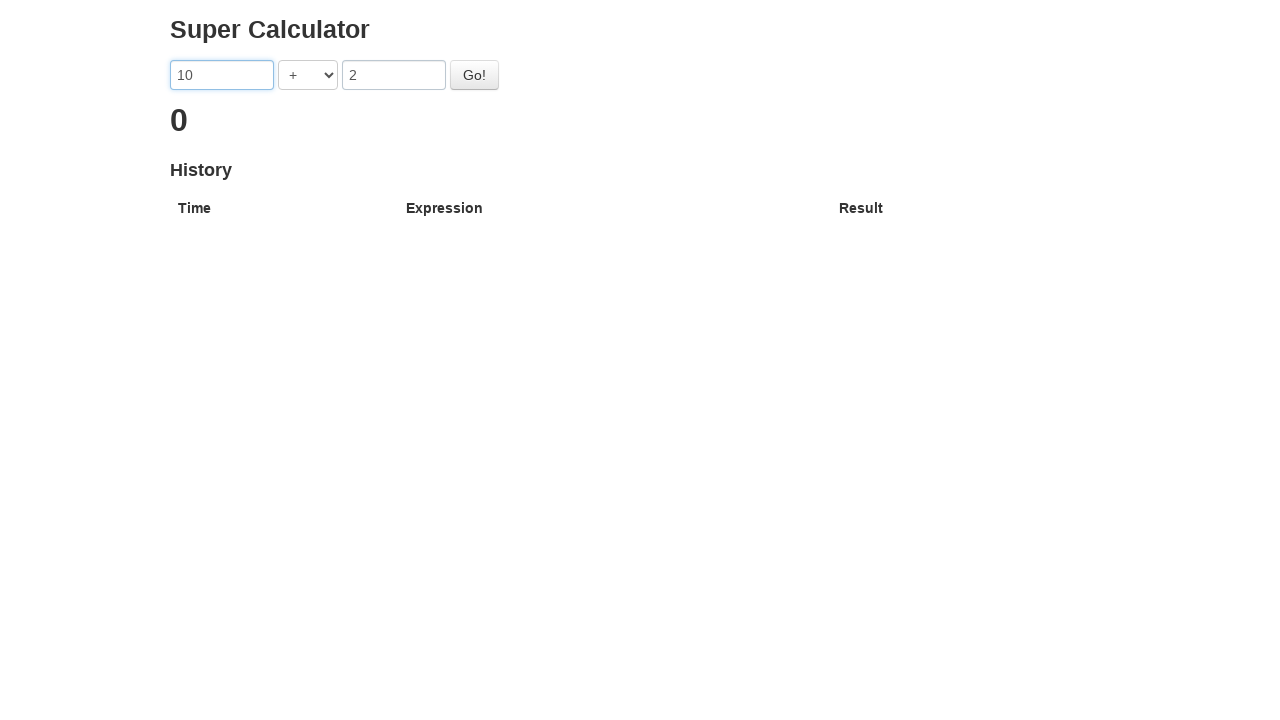

Selected DIVISION operator from dropdown on select[ng-model='operator']
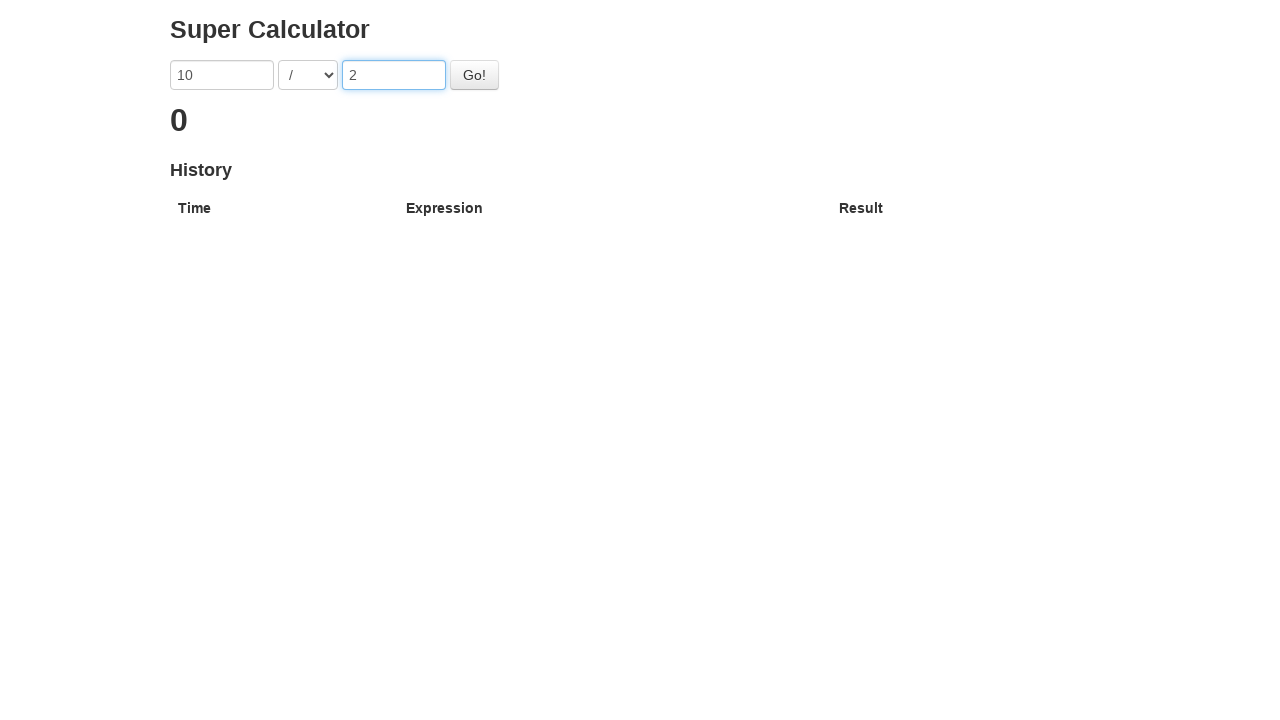

Clicked the Go button to perform division at (474, 75) on #gobutton
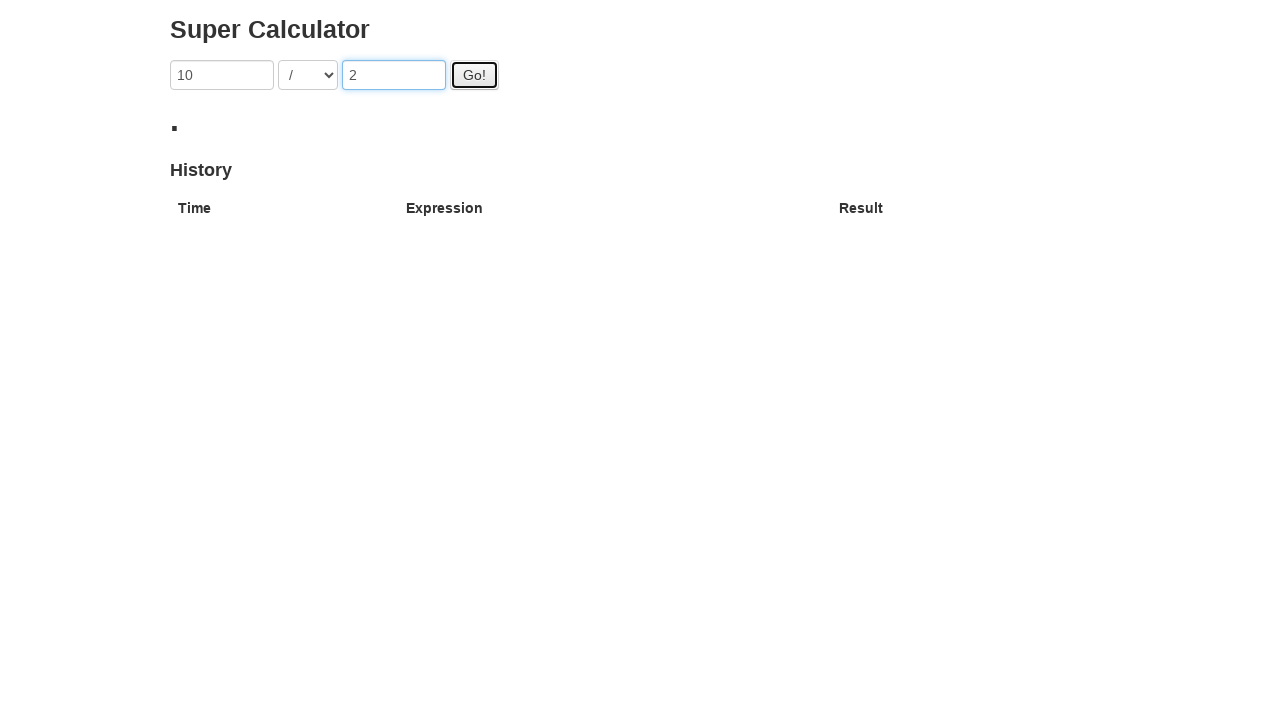

Division result displayed as '5'
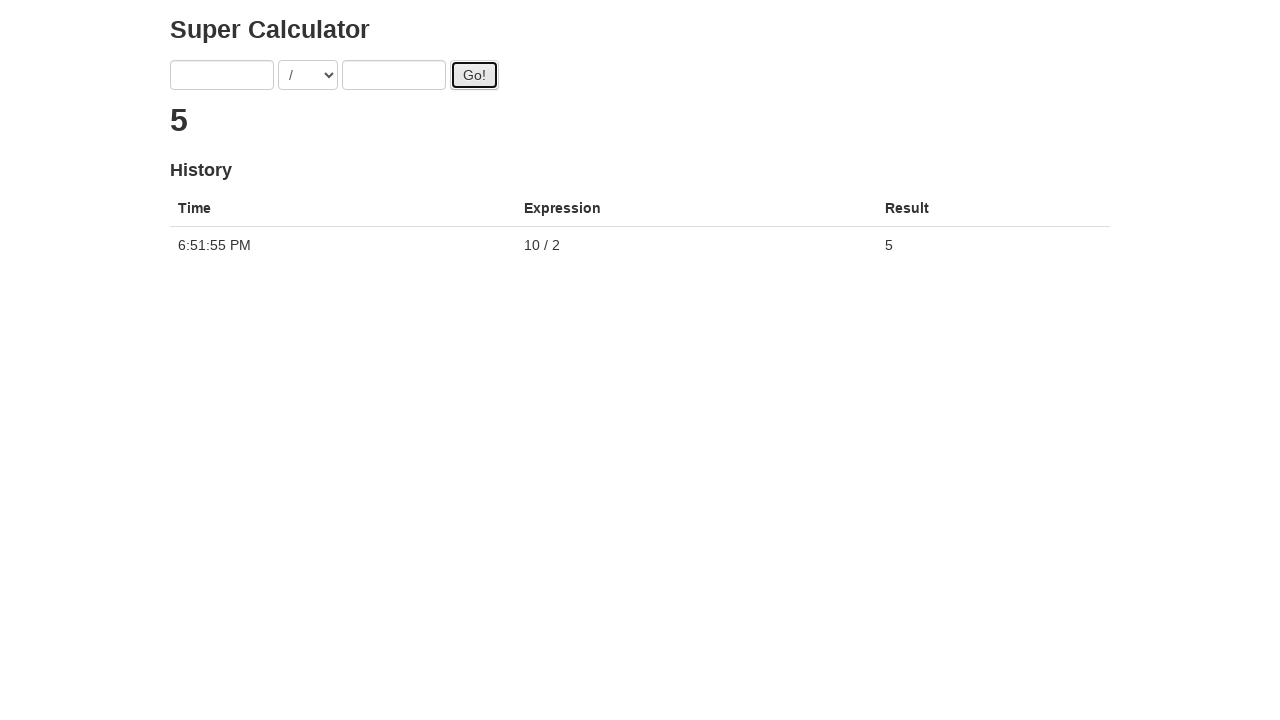

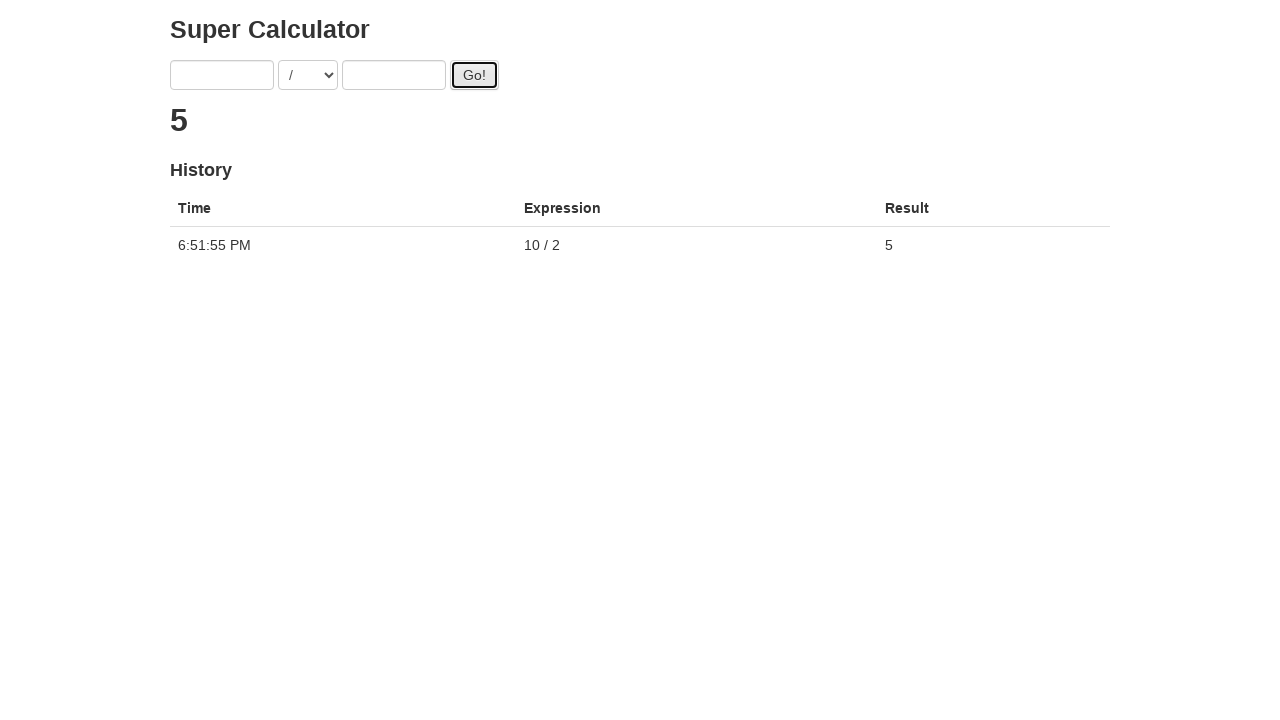